Tests various locator strategies on a public test page by filling a text field, clicking radio buttons, and clicking links to demonstrate different element selection methods.

Starting URL: https://omayo.blogspot.com/

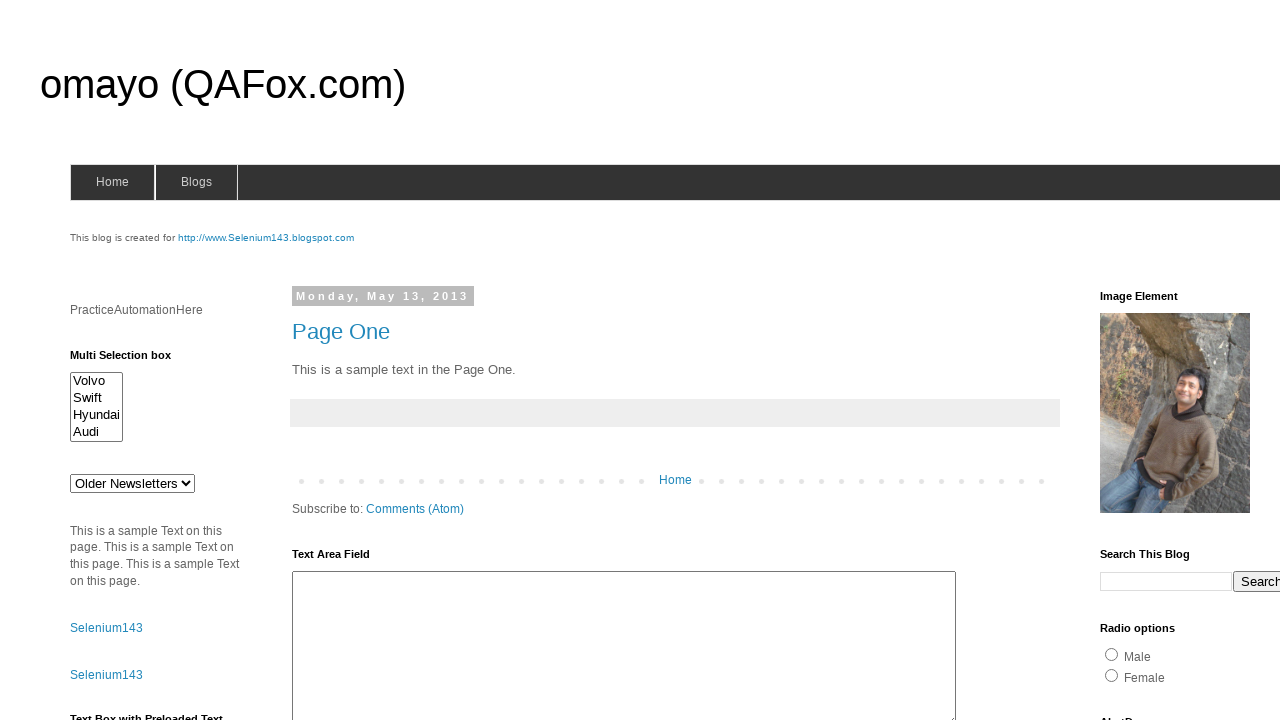

Filled username field with 'Codemind' using name locator on input[name='userid']
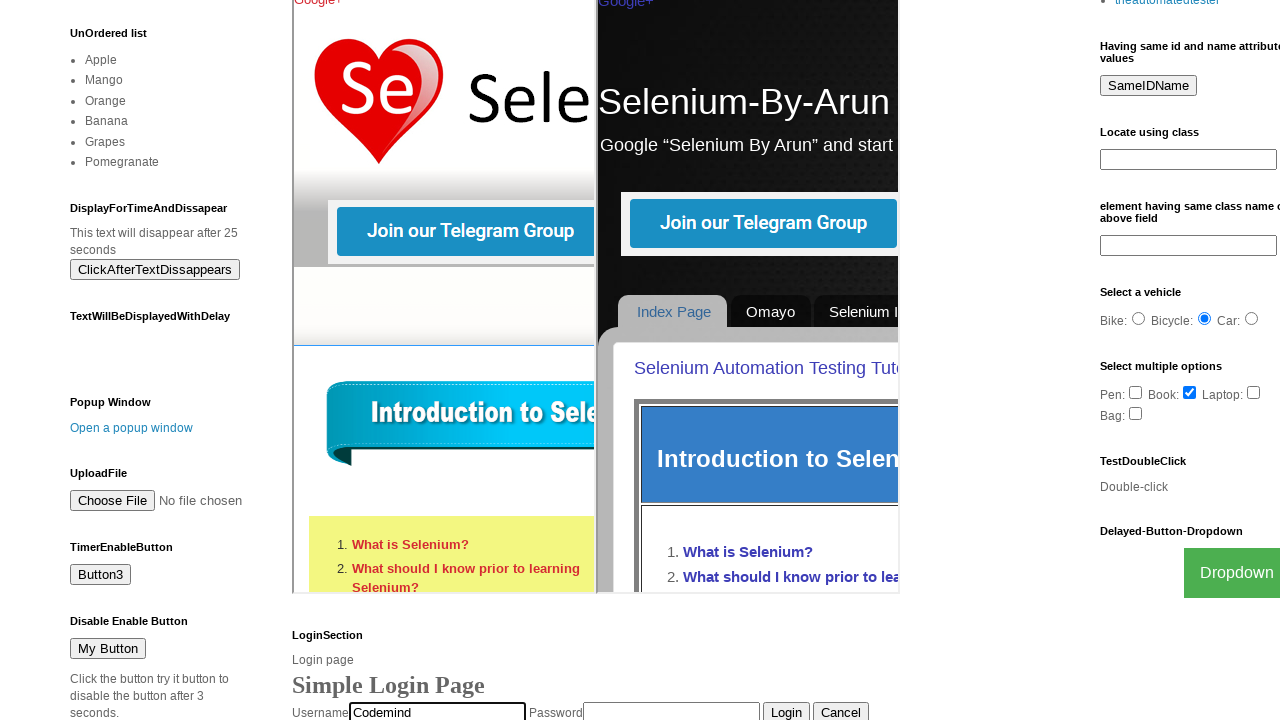

Clicked gender radio button using name locator at (1112, 360) on input[name='gender']
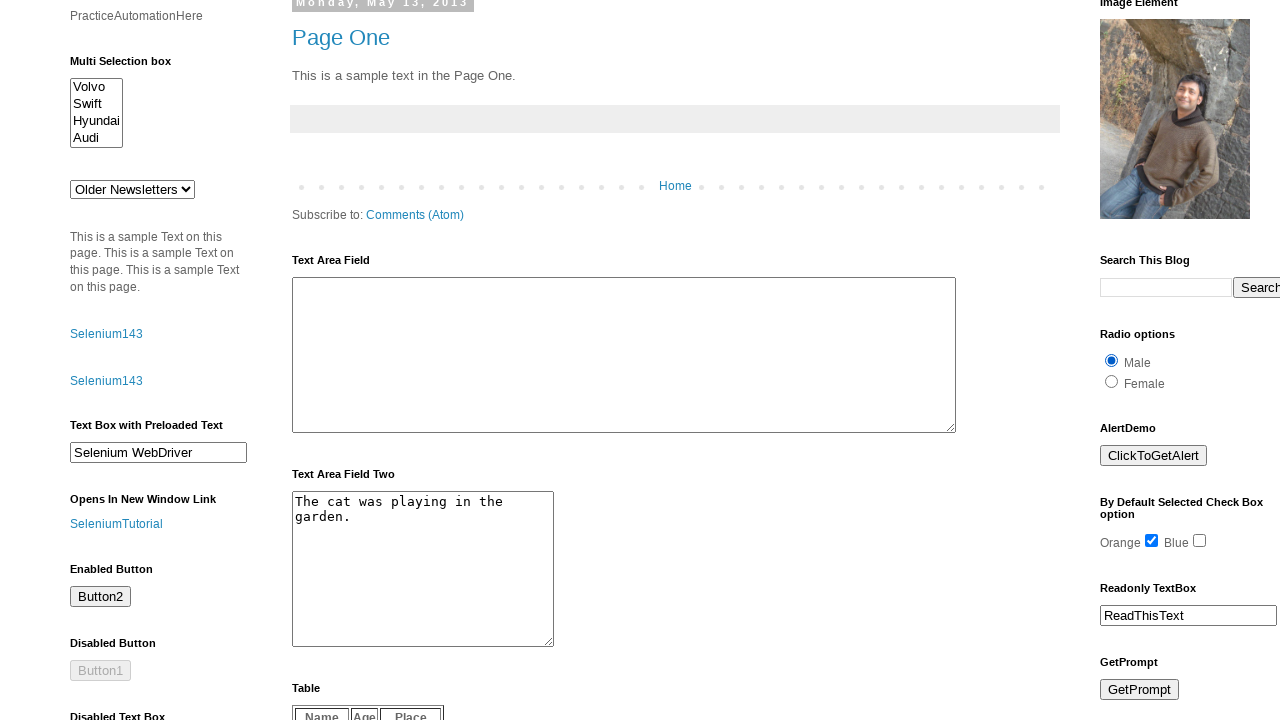

Clicked female radio button using id locator at (1112, 381) on #radio2
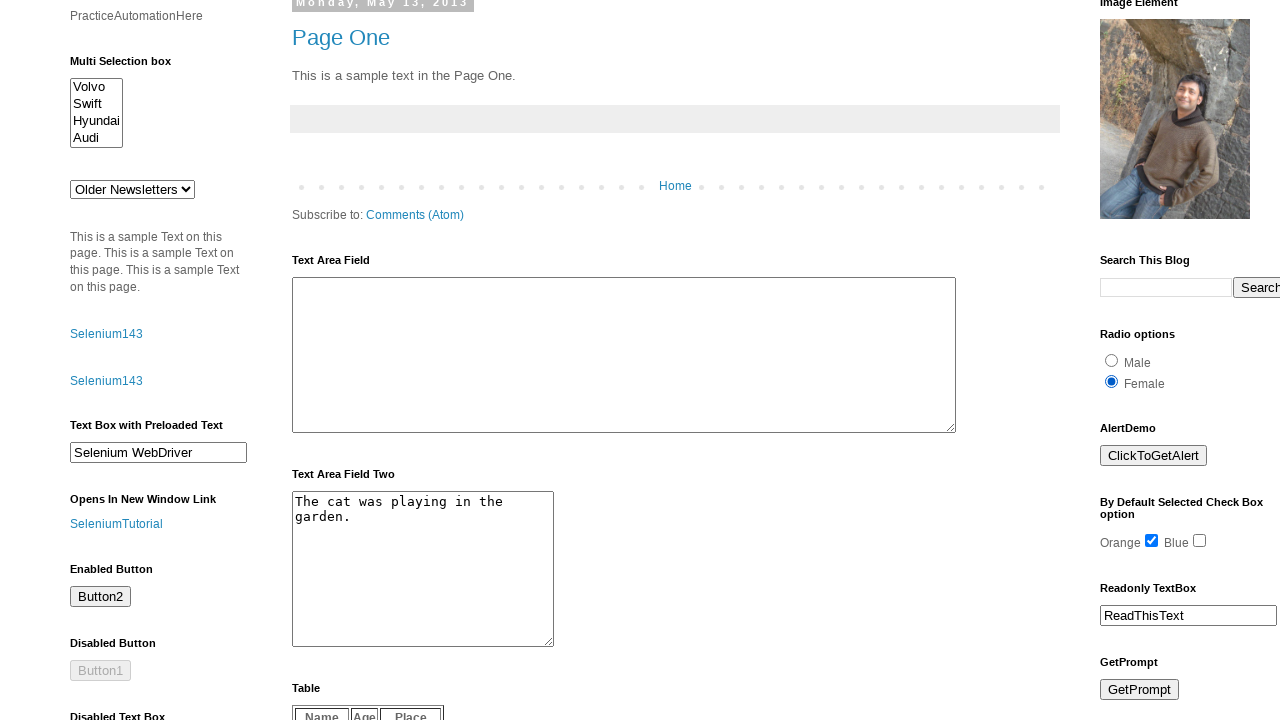

Verified title element is present using class locator
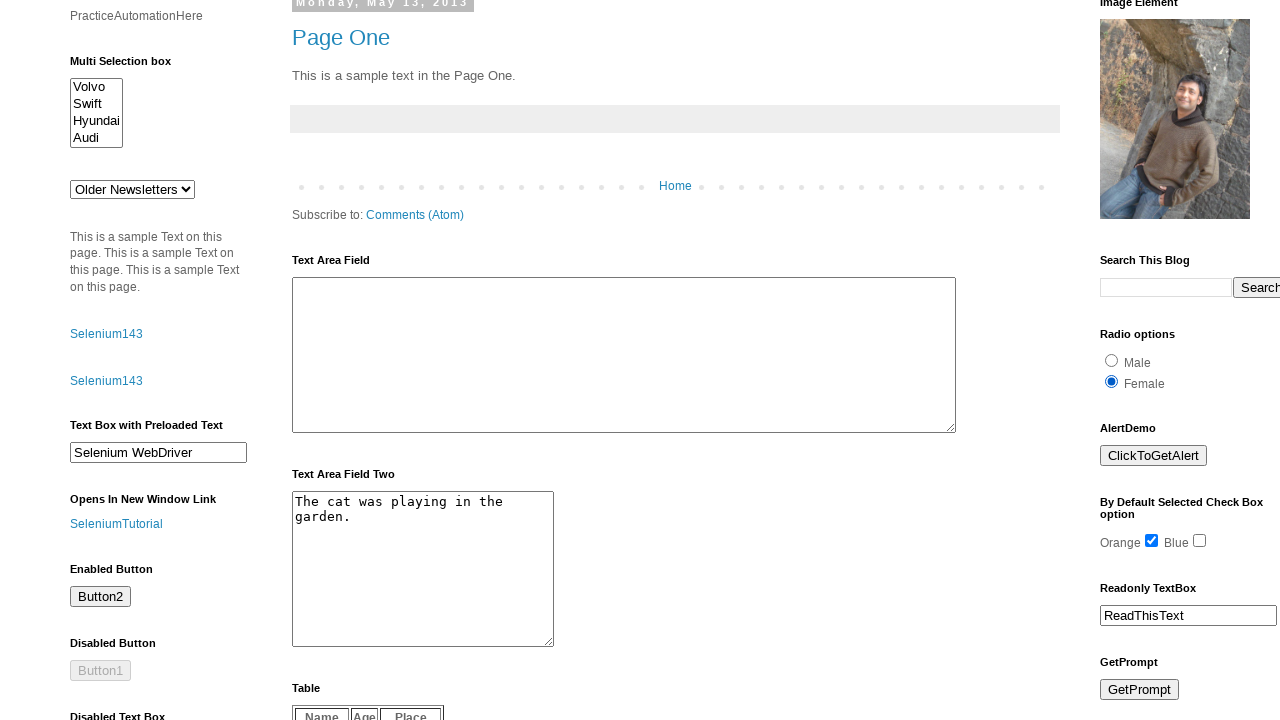

Clicked 'Open a popup window' link using link text locator at (132, 360) on text=Open a popup window
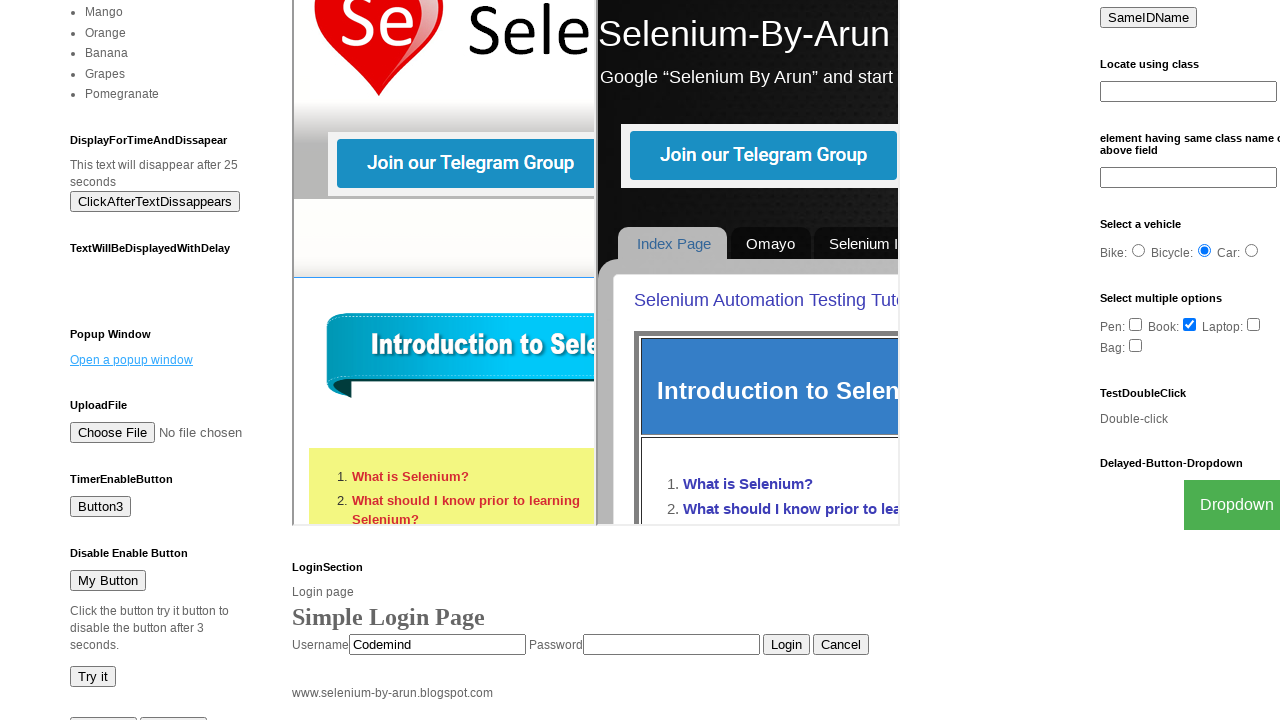

Clicked Selenium Tutorial link using partial link text locator at (116, 360) on a:has-text('umTutorial')
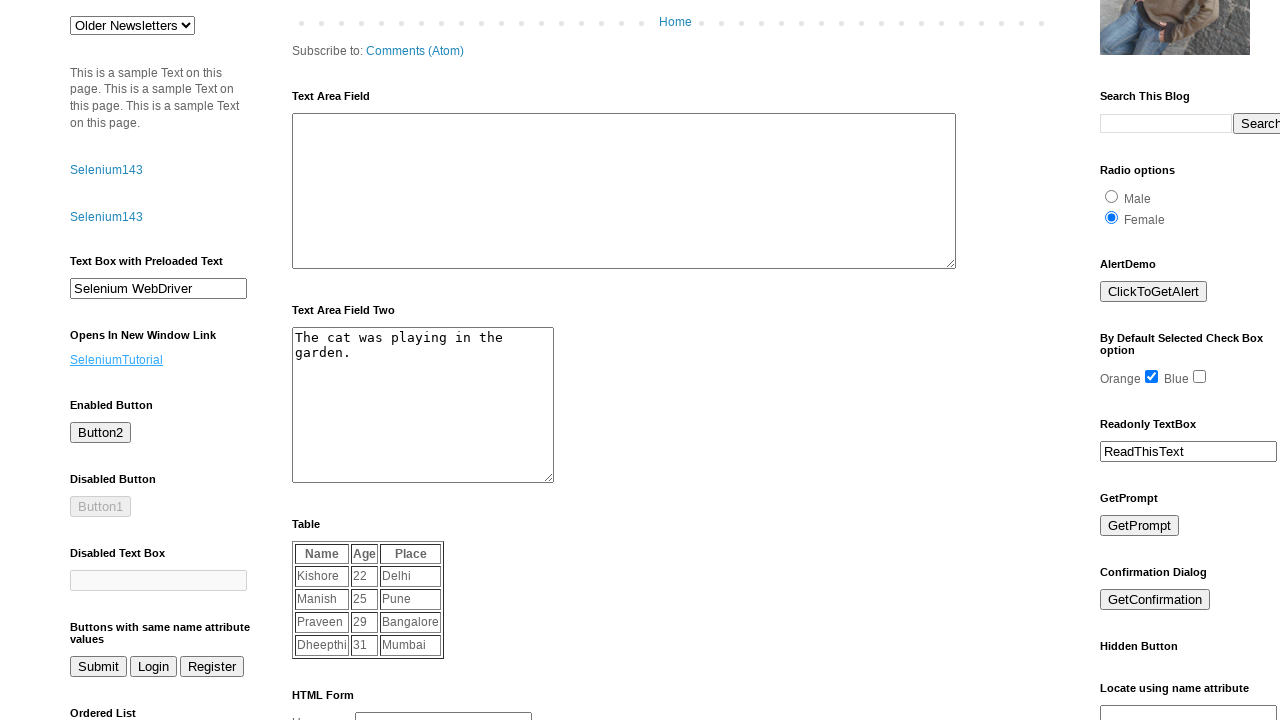

Verified buttons are present on the page
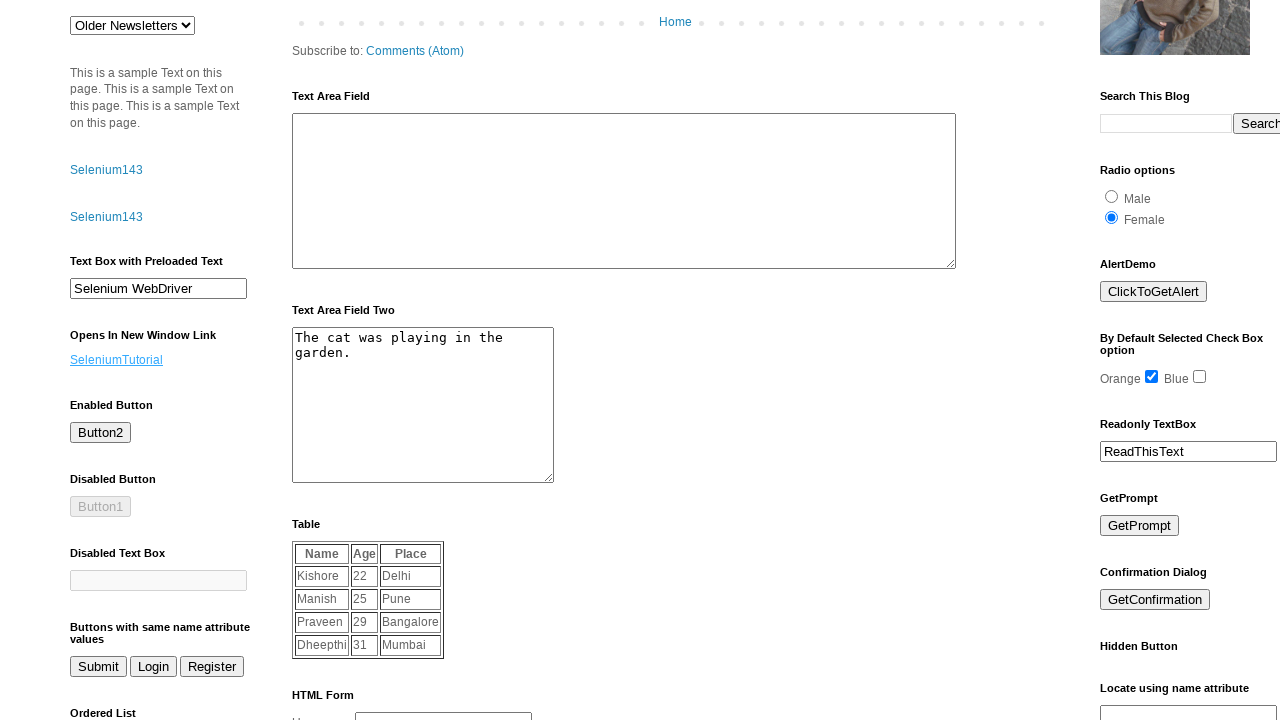

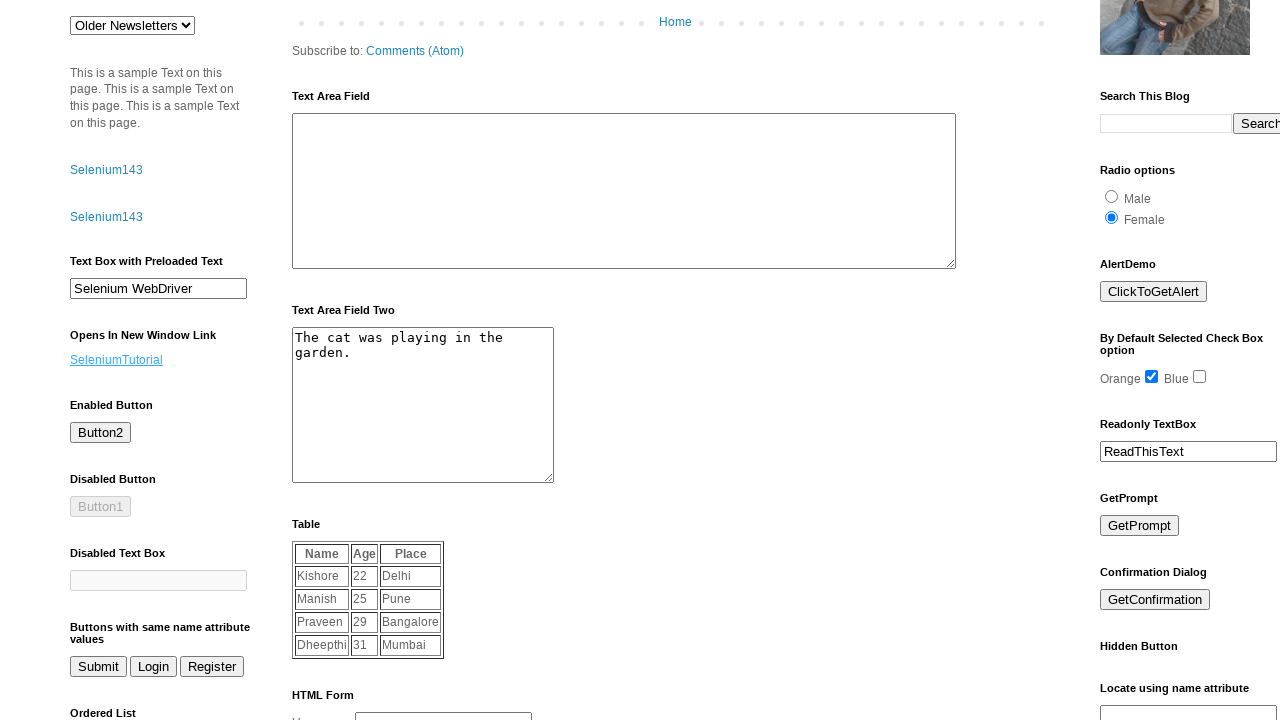